Tests that clicking clear completed removes completed items from the list

Starting URL: https://demo.playwright.dev/todomvc

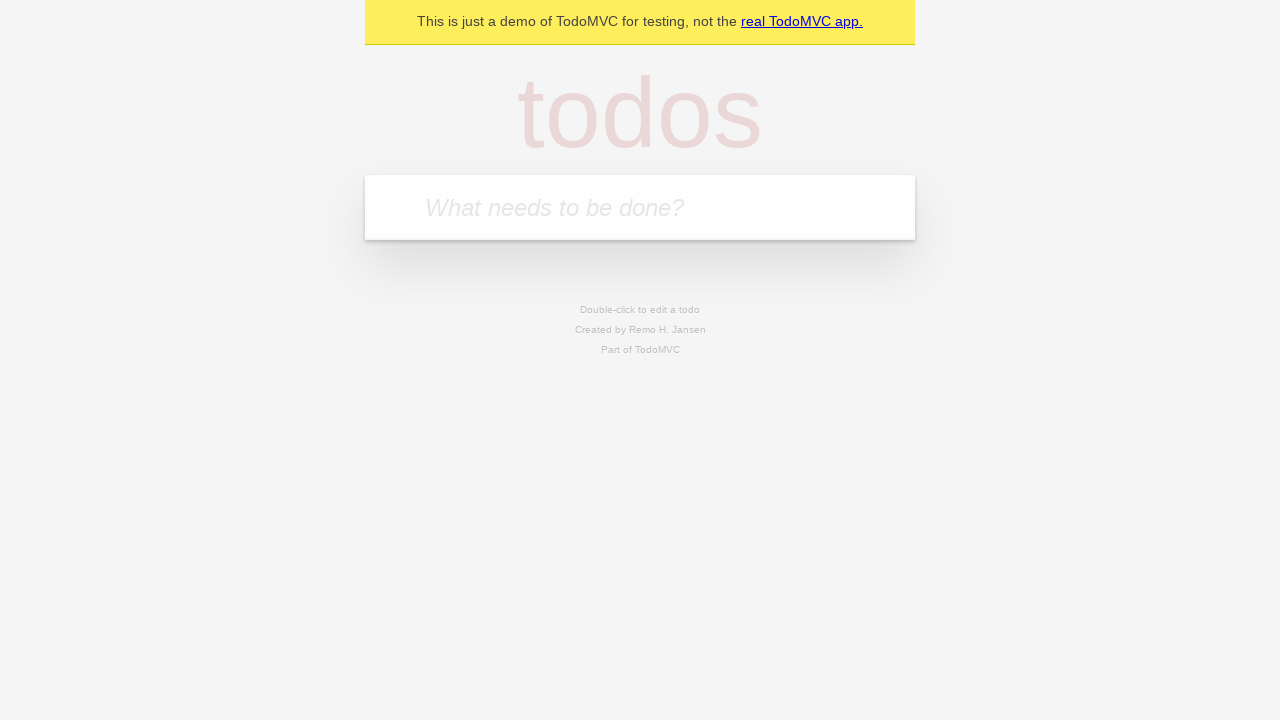

Filled new todo input with 'buy some cheese' on .new-todo
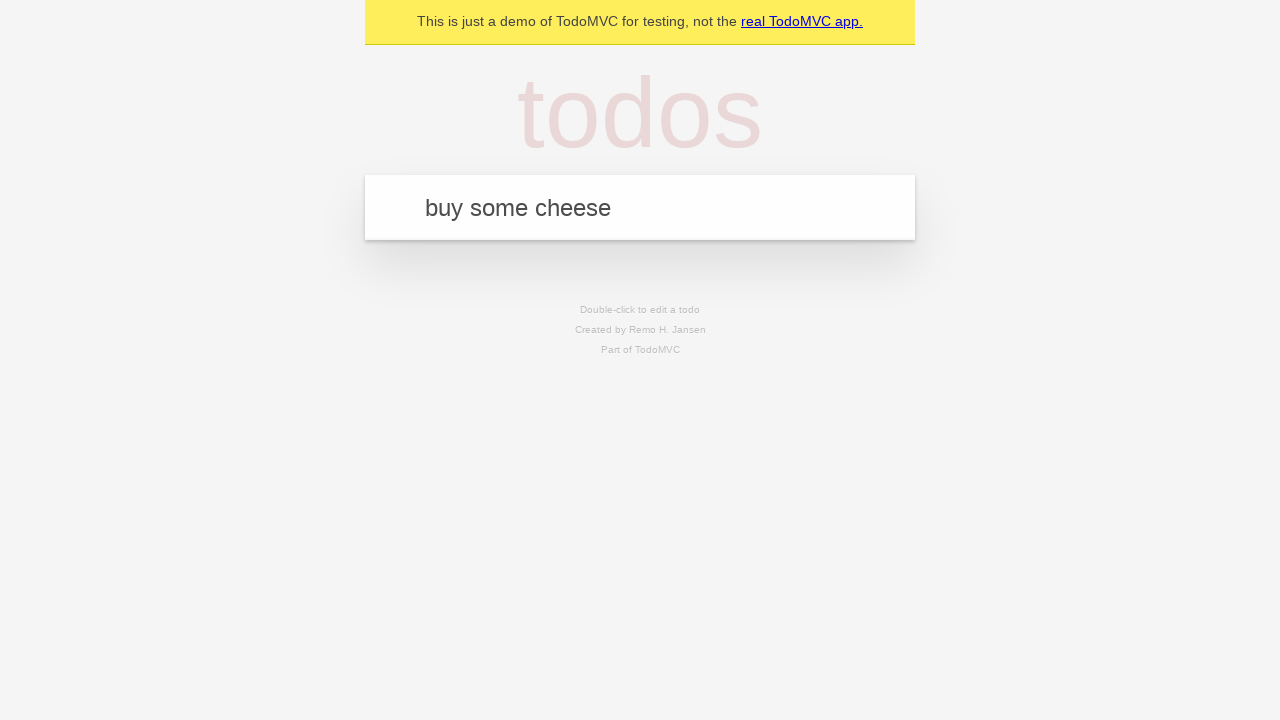

Pressed Enter to add first todo on .new-todo
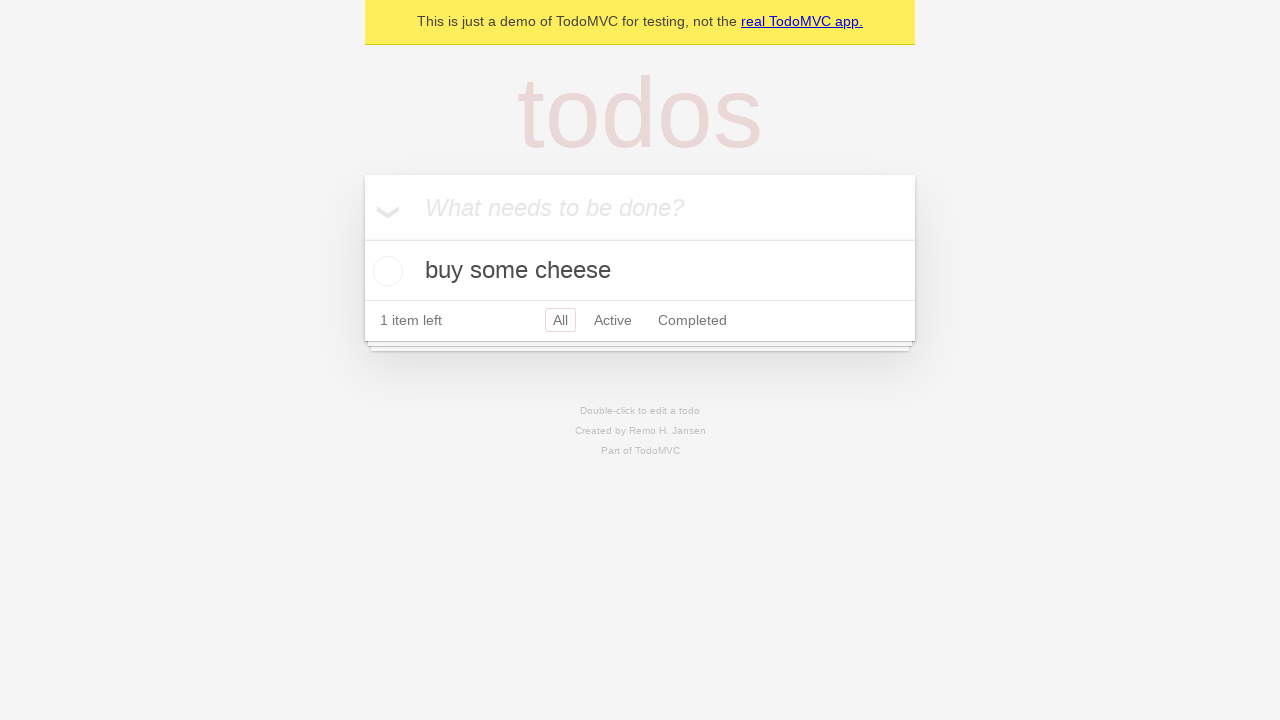

Filled new todo input with 'feed the cat' on .new-todo
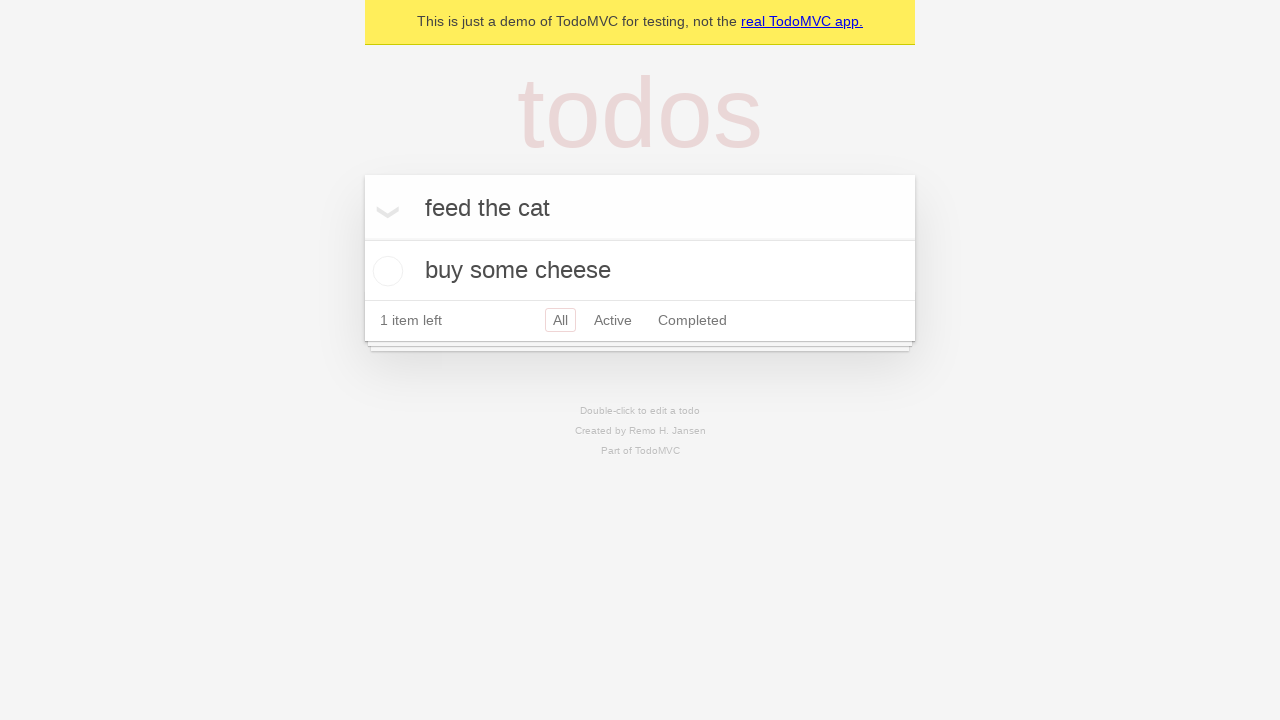

Pressed Enter to add second todo on .new-todo
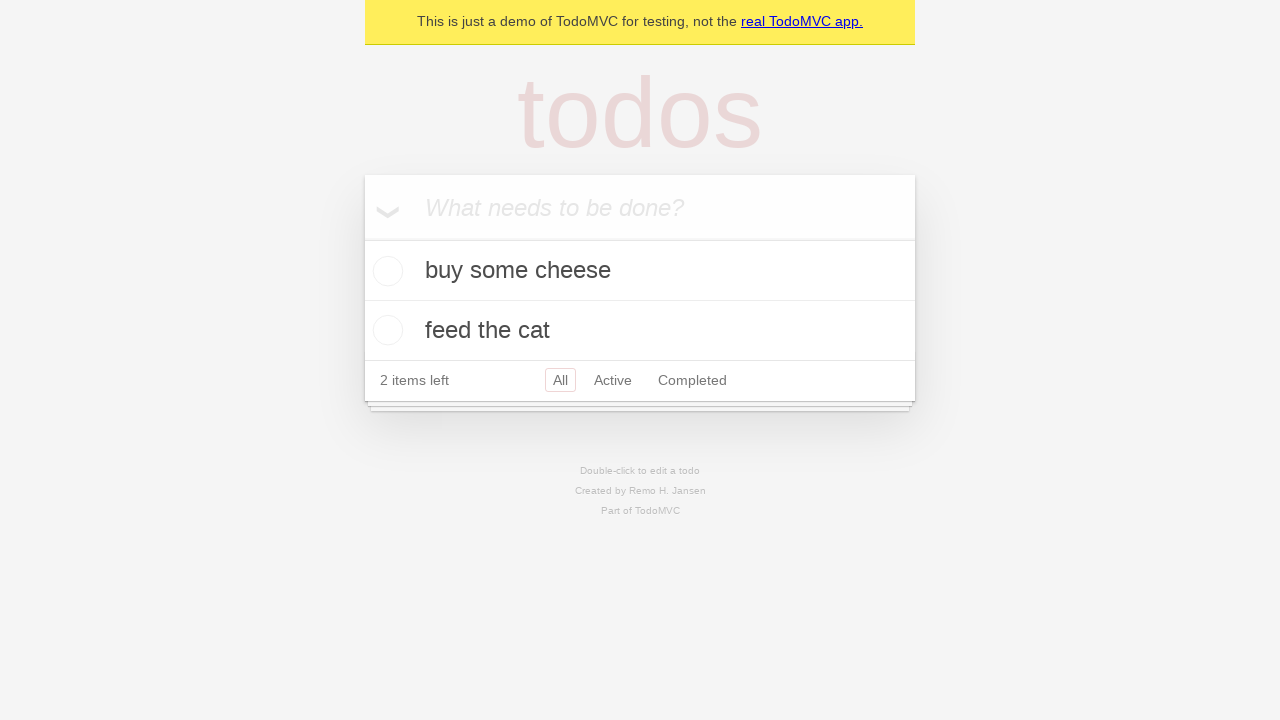

Filled new todo input with 'book a doctors appointment' on .new-todo
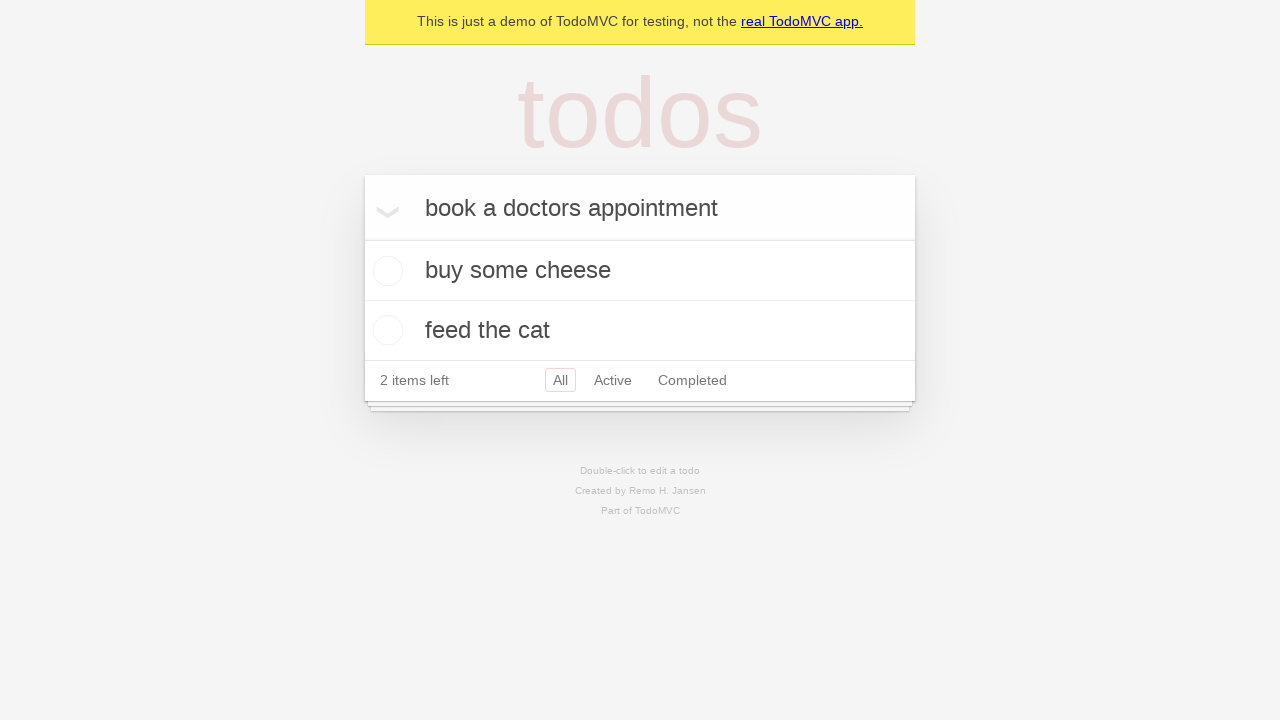

Pressed Enter to add third todo on .new-todo
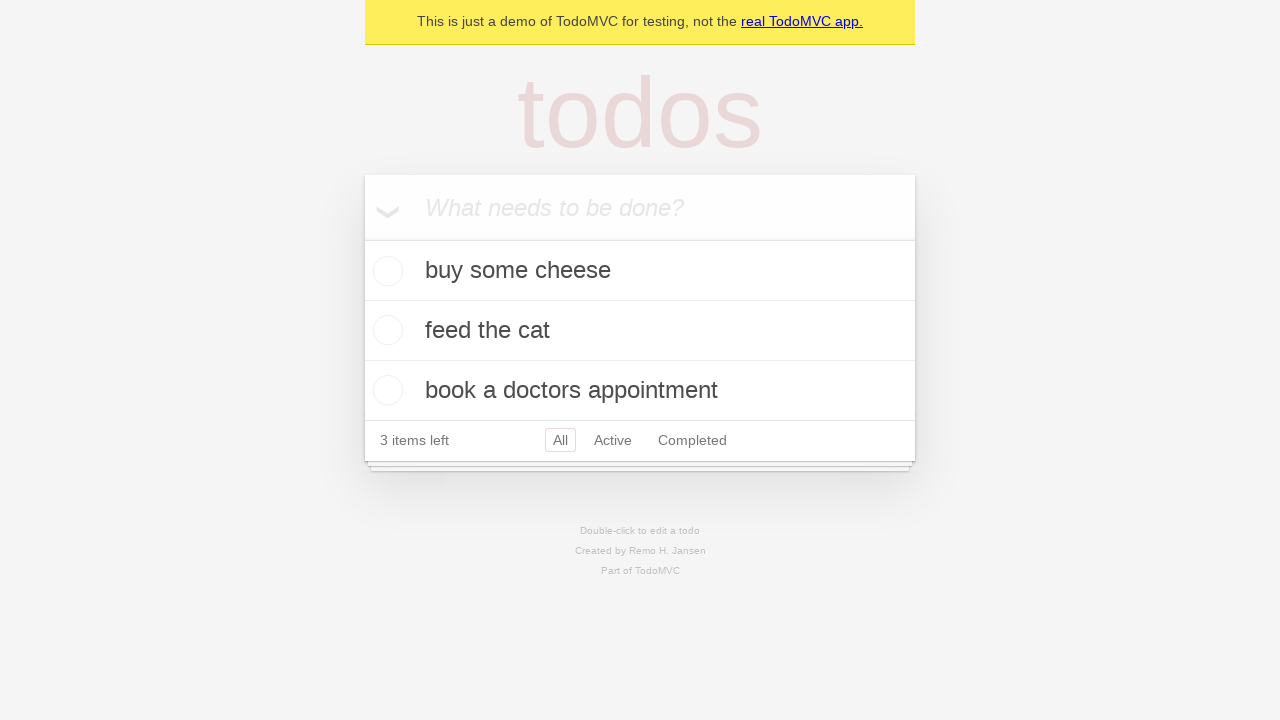

Waited for all three todos to be added to the list
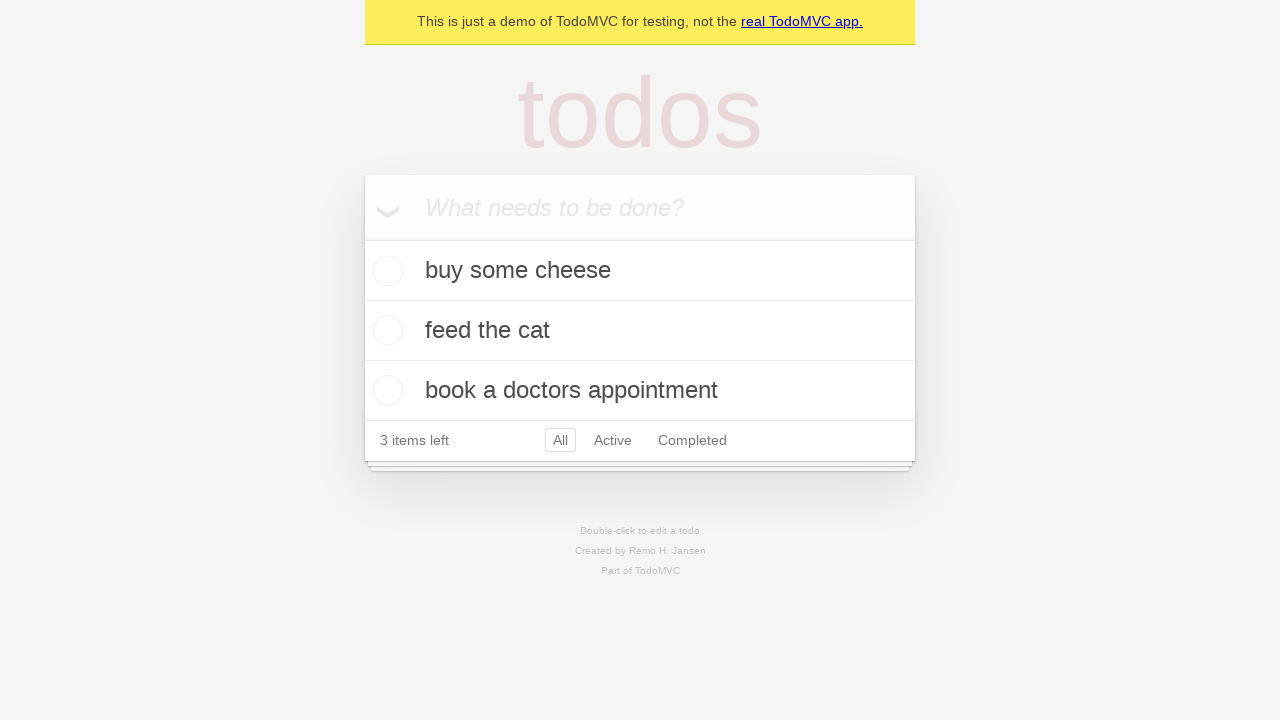

Checked the second todo item to mark it as completed at (385, 330) on .todo-list li >> nth=1 >> .toggle
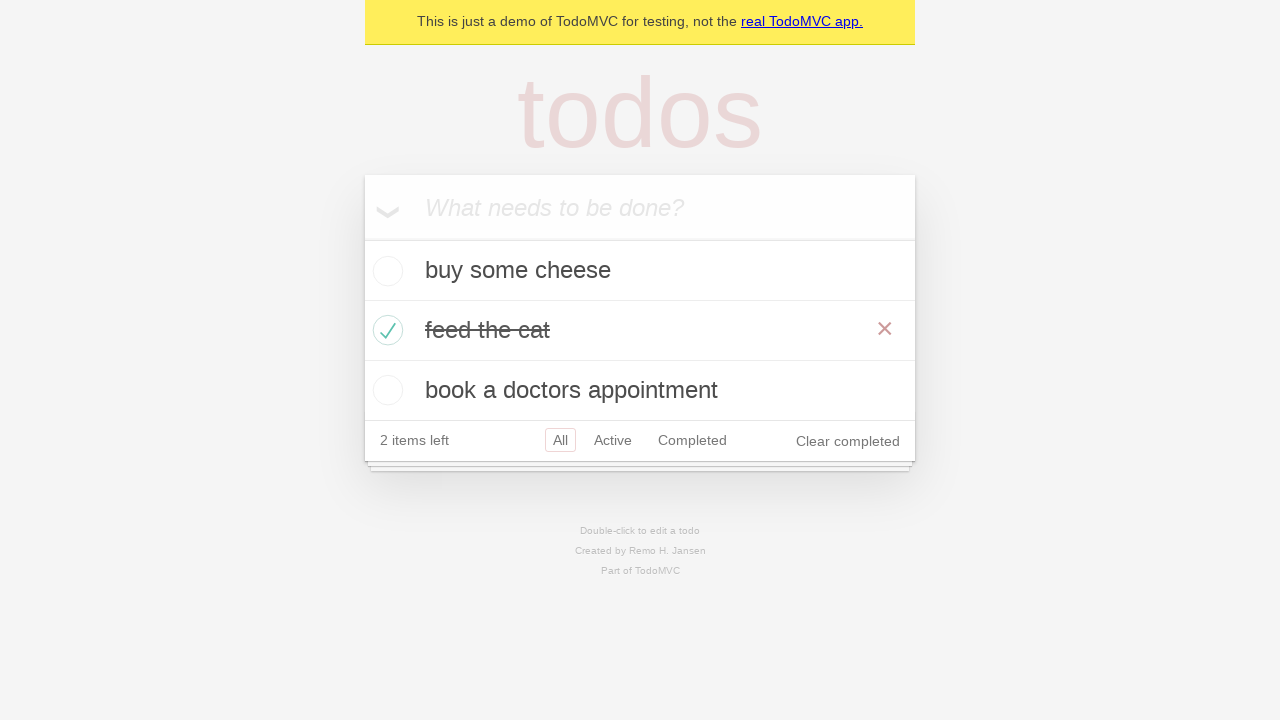

Clicked 'Clear completed' button to remove completed items at (848, 441) on .clear-completed
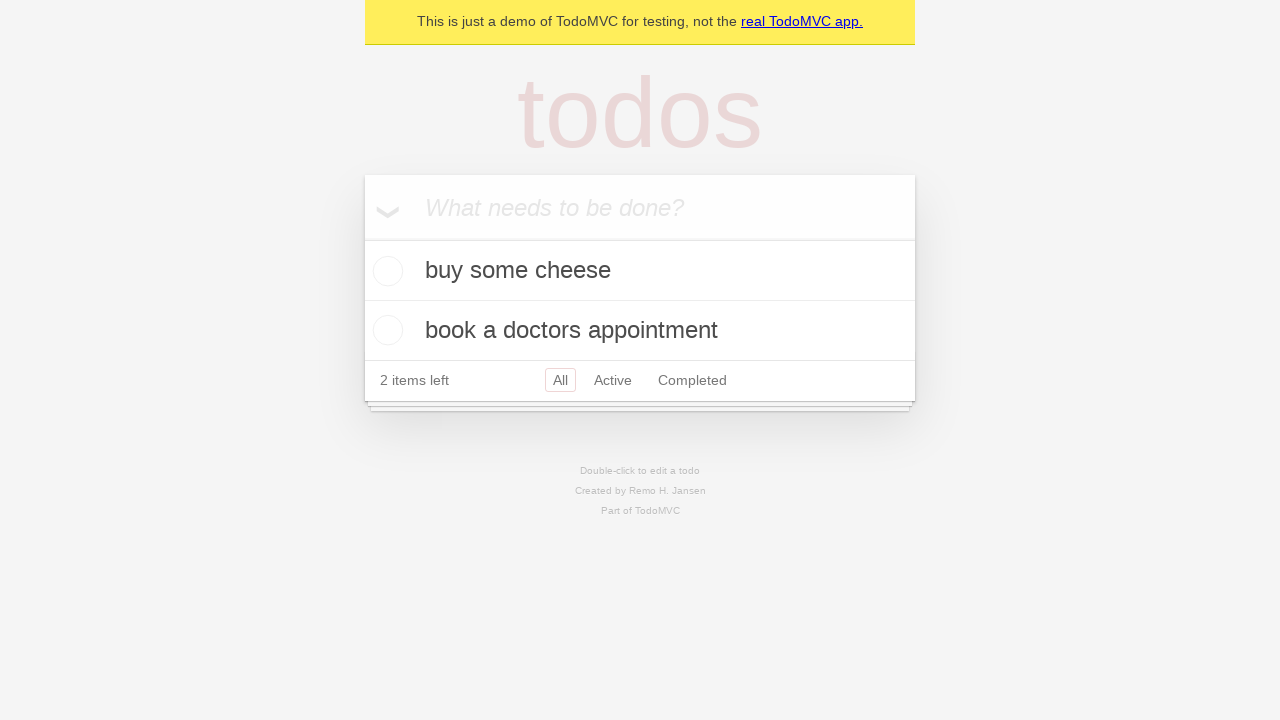

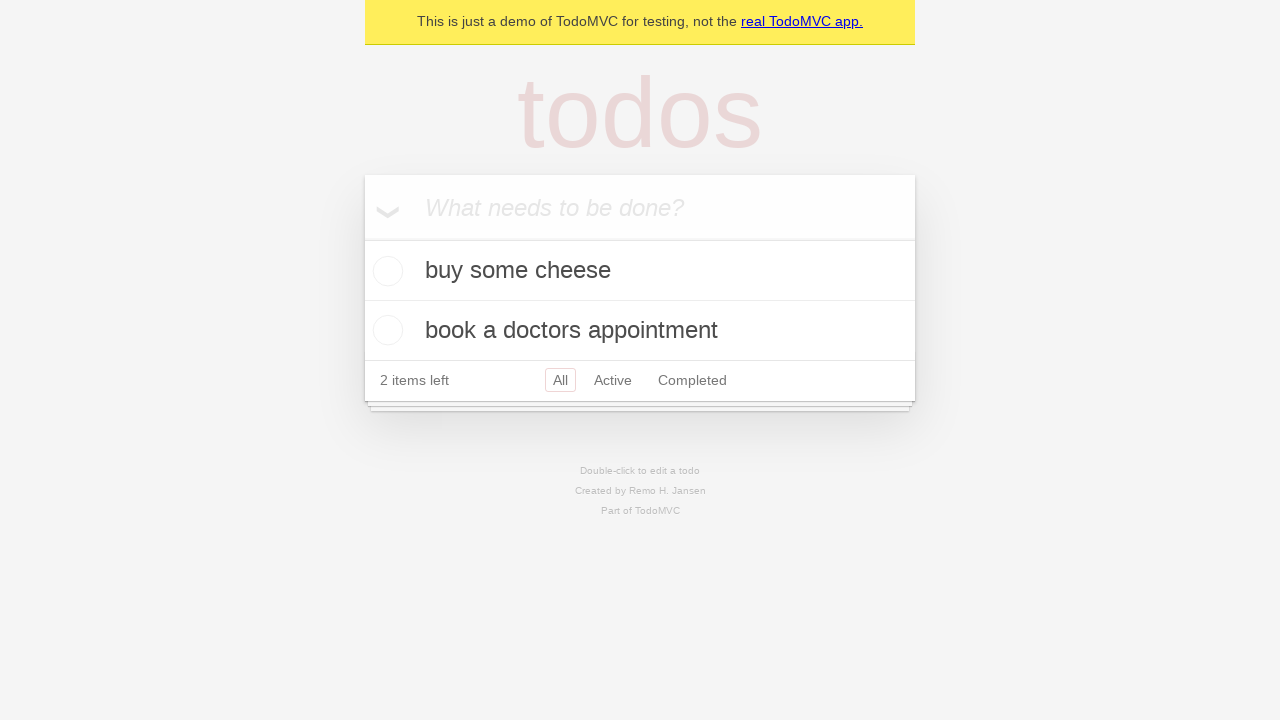